Tests image file upload with preview functionality on an Angular file upload demo page

Starting URL: http://nervgh.github.io/pages/angular-file-upload/examples/image-preview/

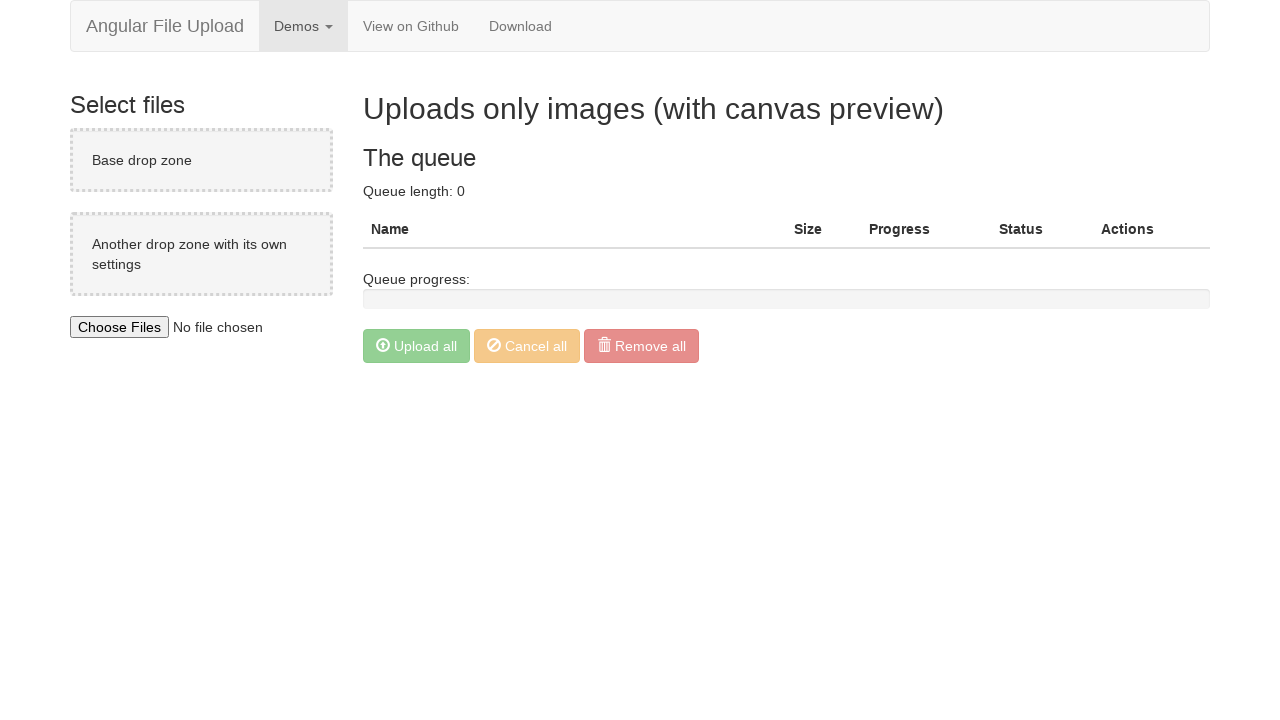

Set image file for upload using file input element
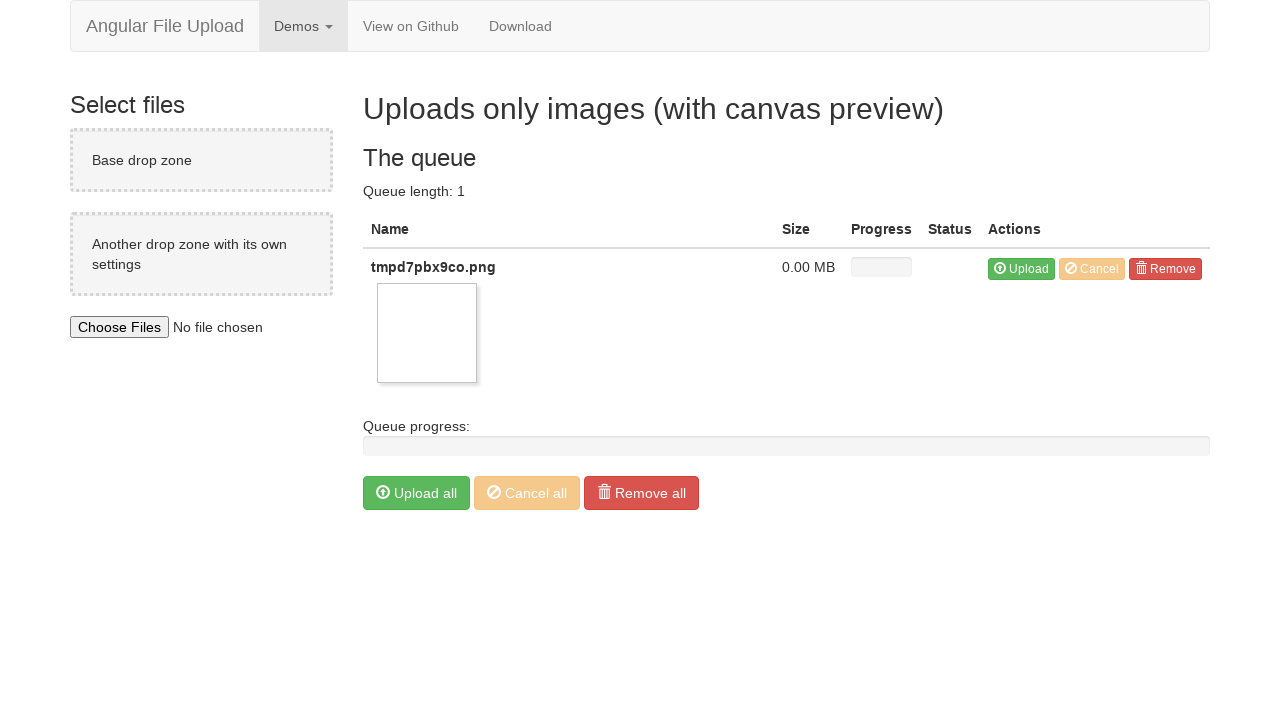

Waited for image preview to load
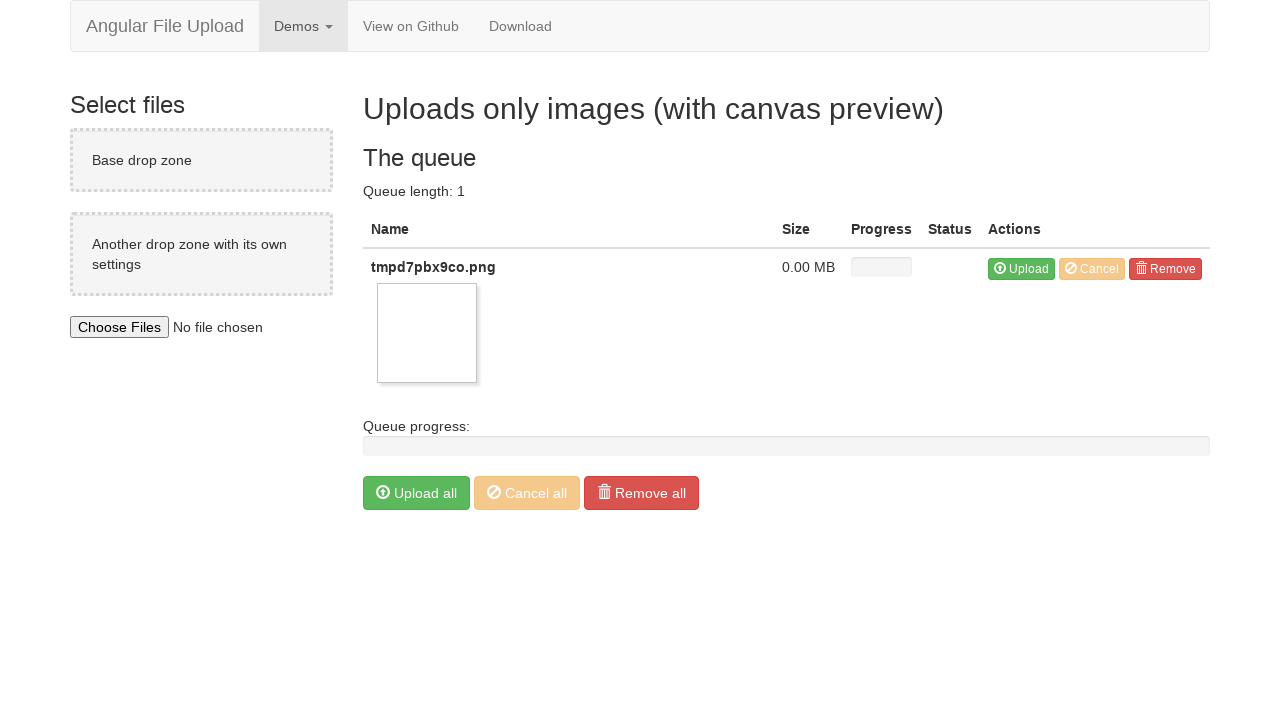

Clicked upload button to submit file at (1022, 269) on button[type='button']
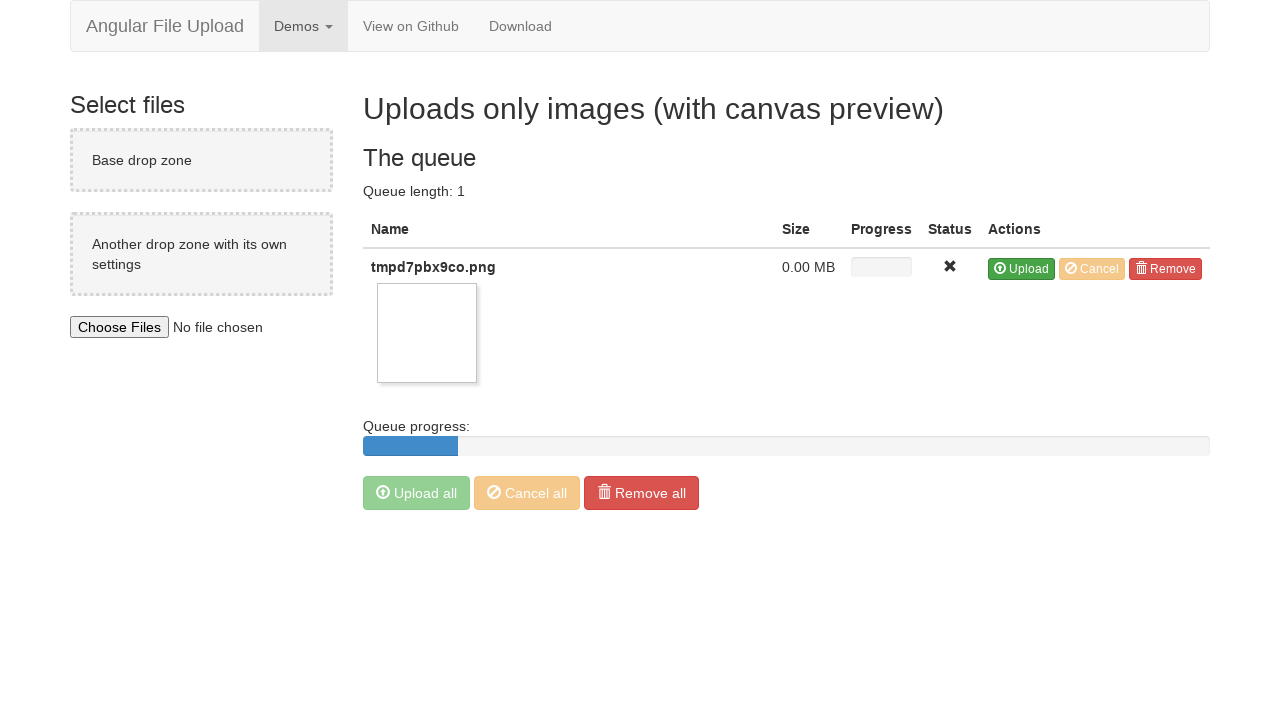

Waited for upload processing to complete
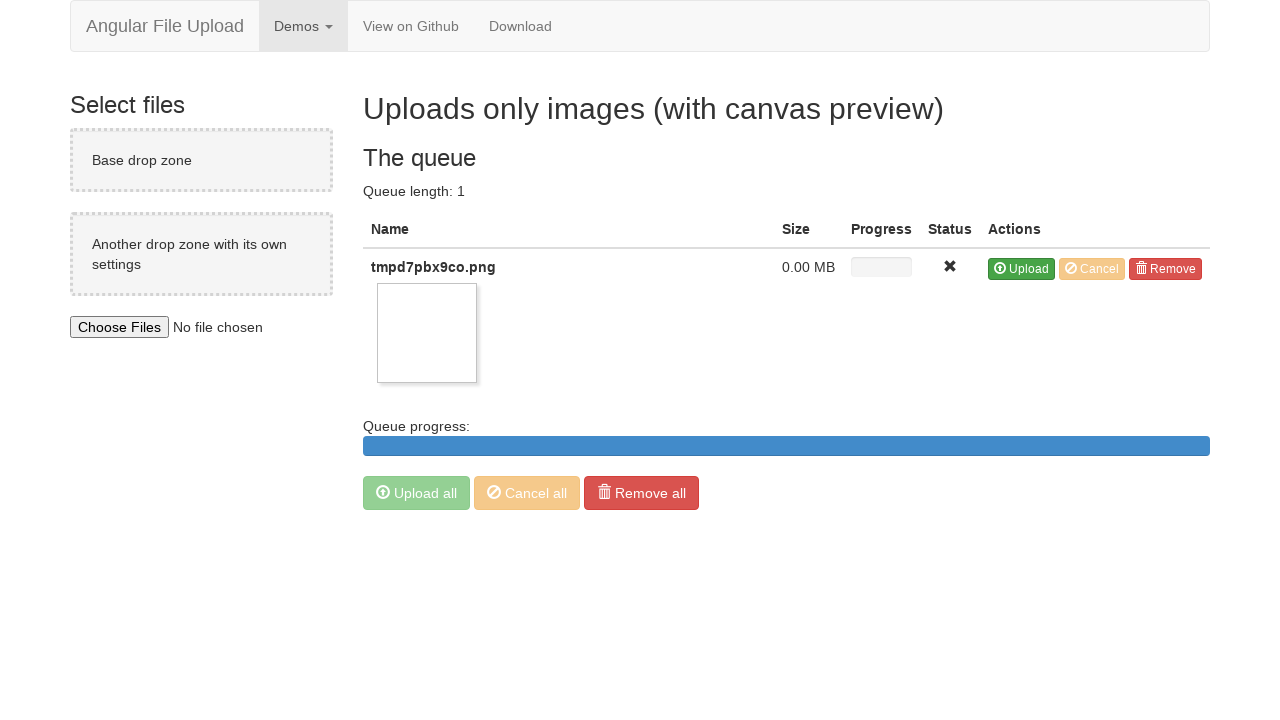

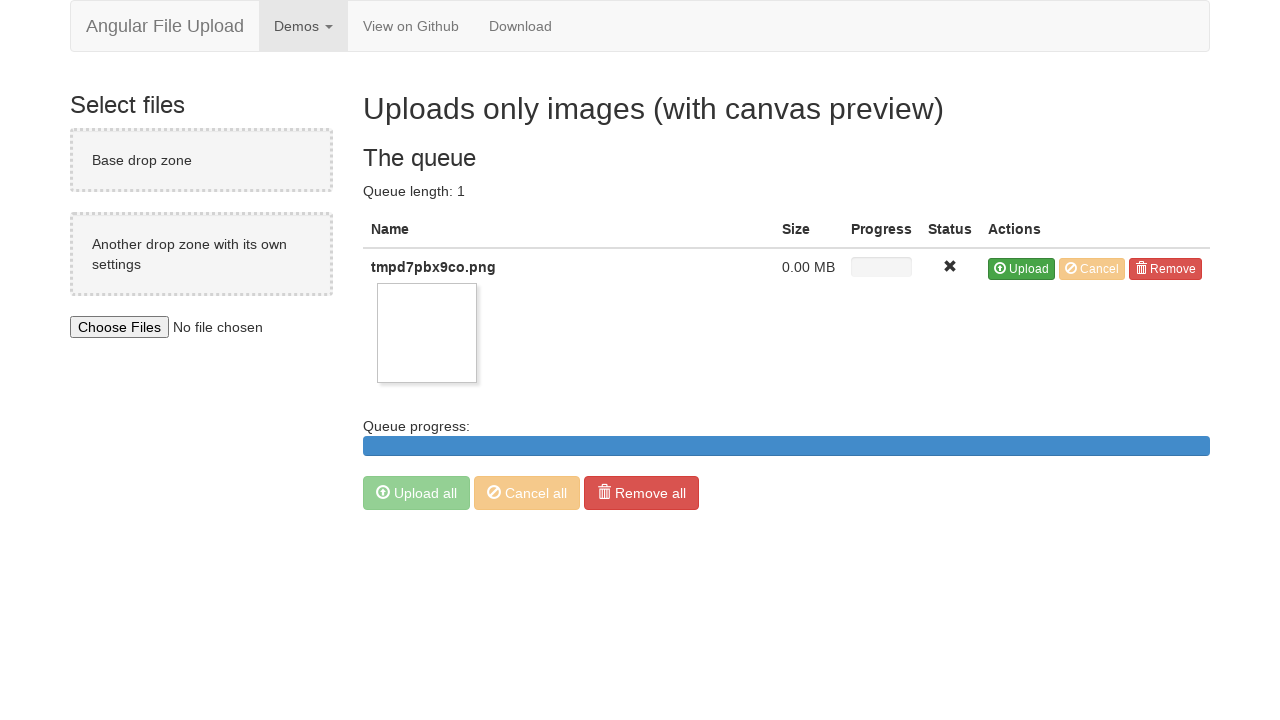